Fills out a Selenium practice form including first name, last name, gender selection, years of experience, date picker, profession checkbox, continent and Selenium commands dropdowns.

Starting URL: https://www.techlistic.com/p/selenium-practice-form.html

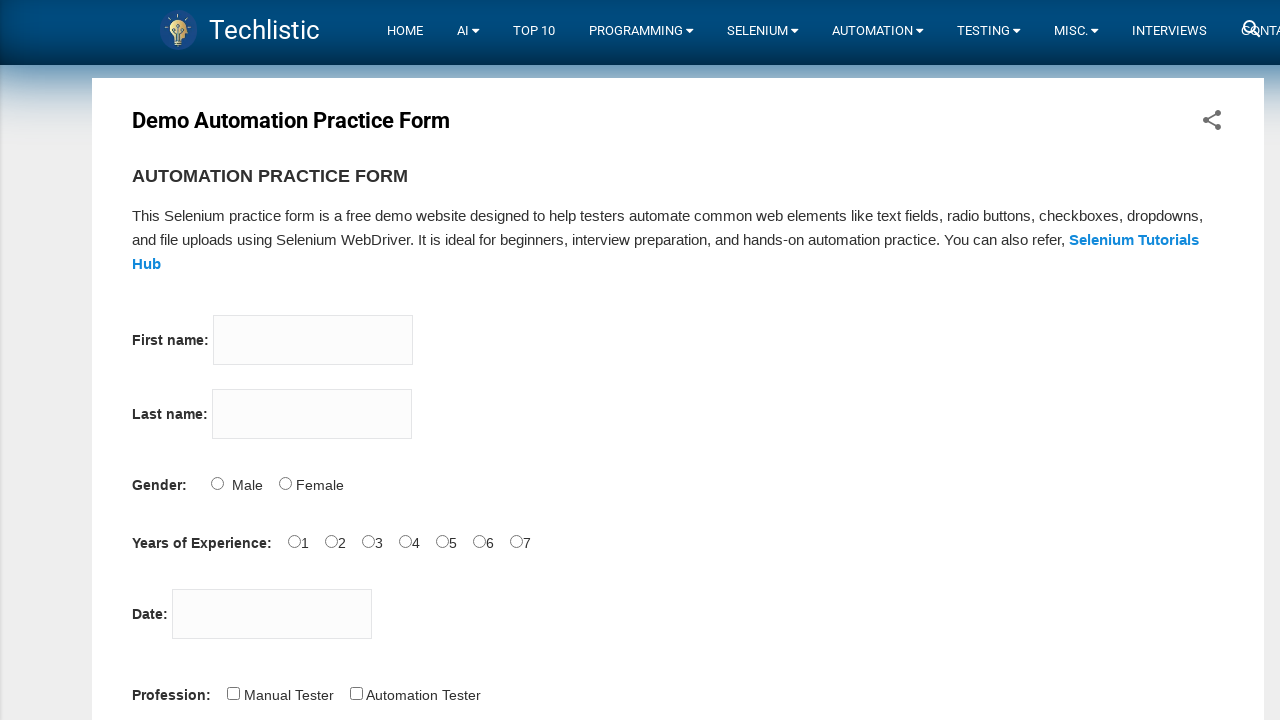

Navigated to Selenium practice form page
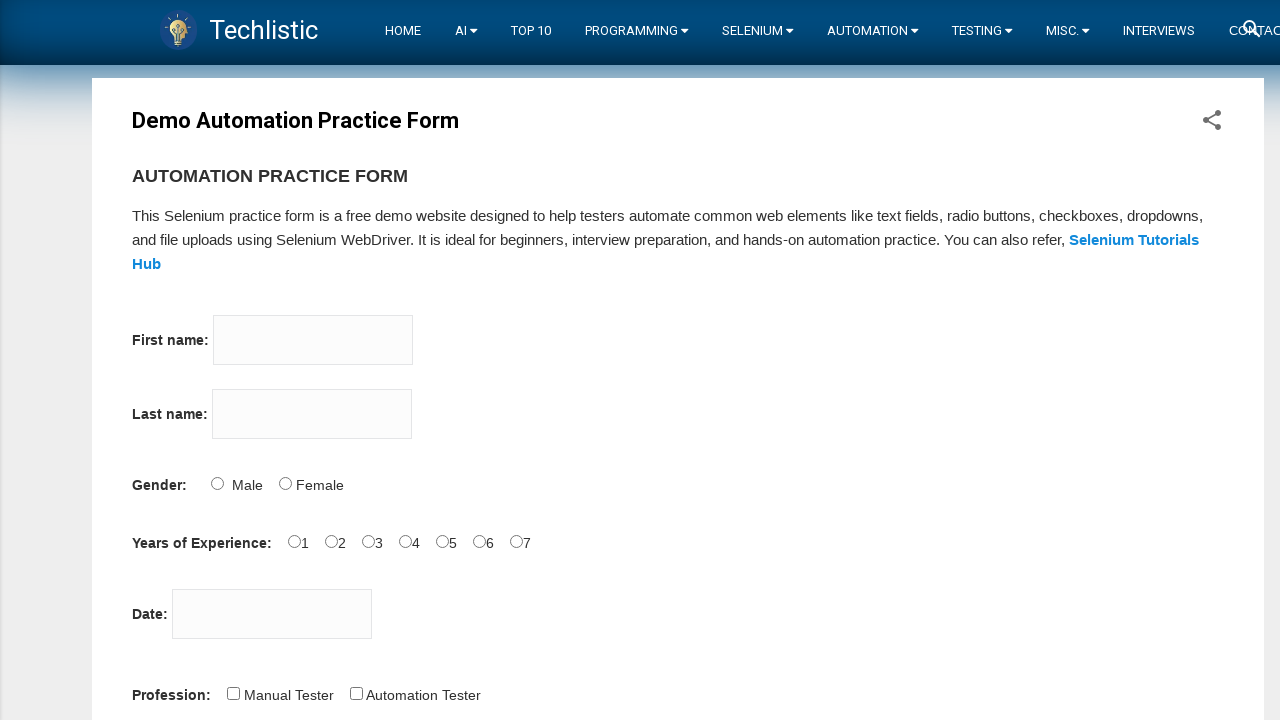

Filled first name field with 'Kuba' on input[name='firstname']
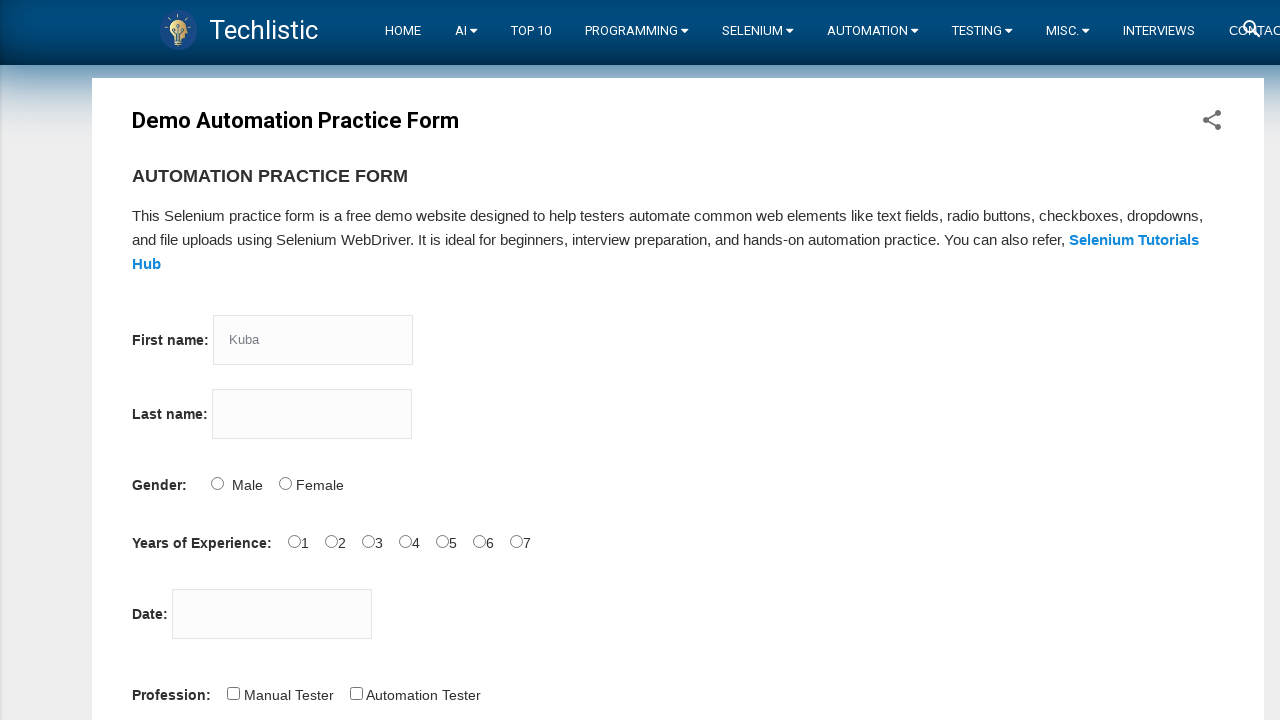

Filled last name field with 'John' on input[name='lastname']
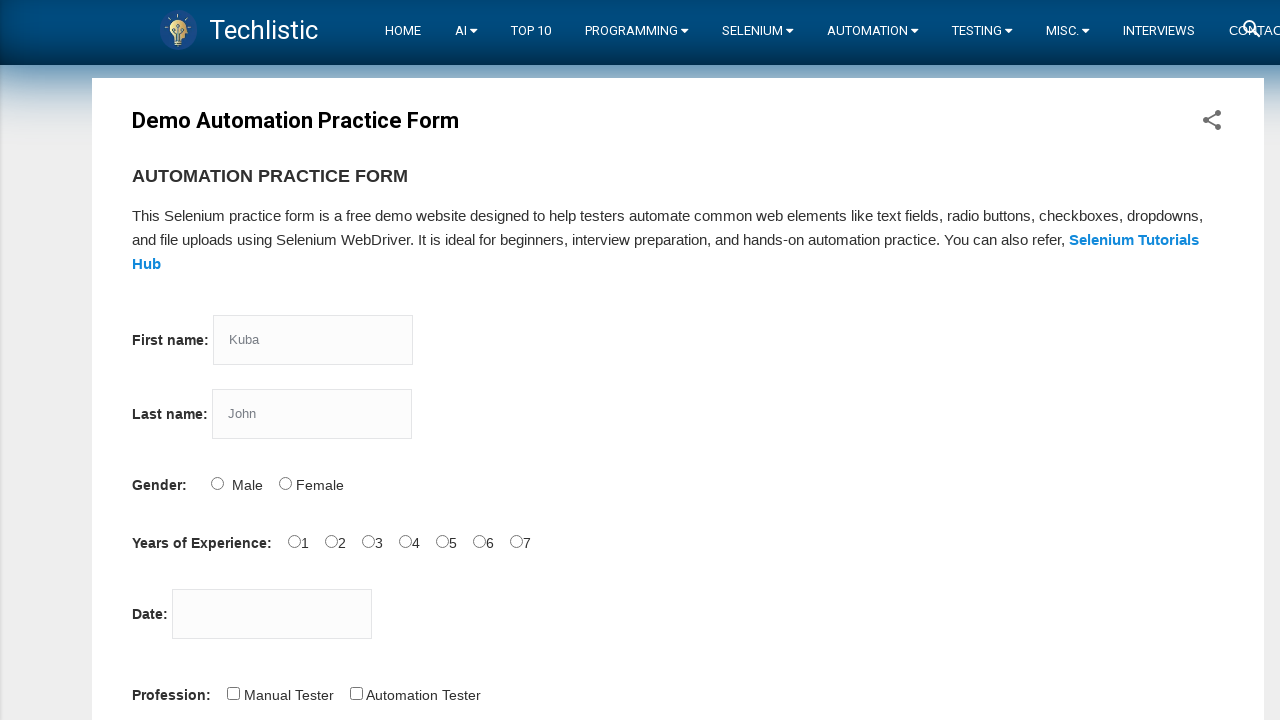

Selected Male gender option at (217, 483) on input[value='Male']
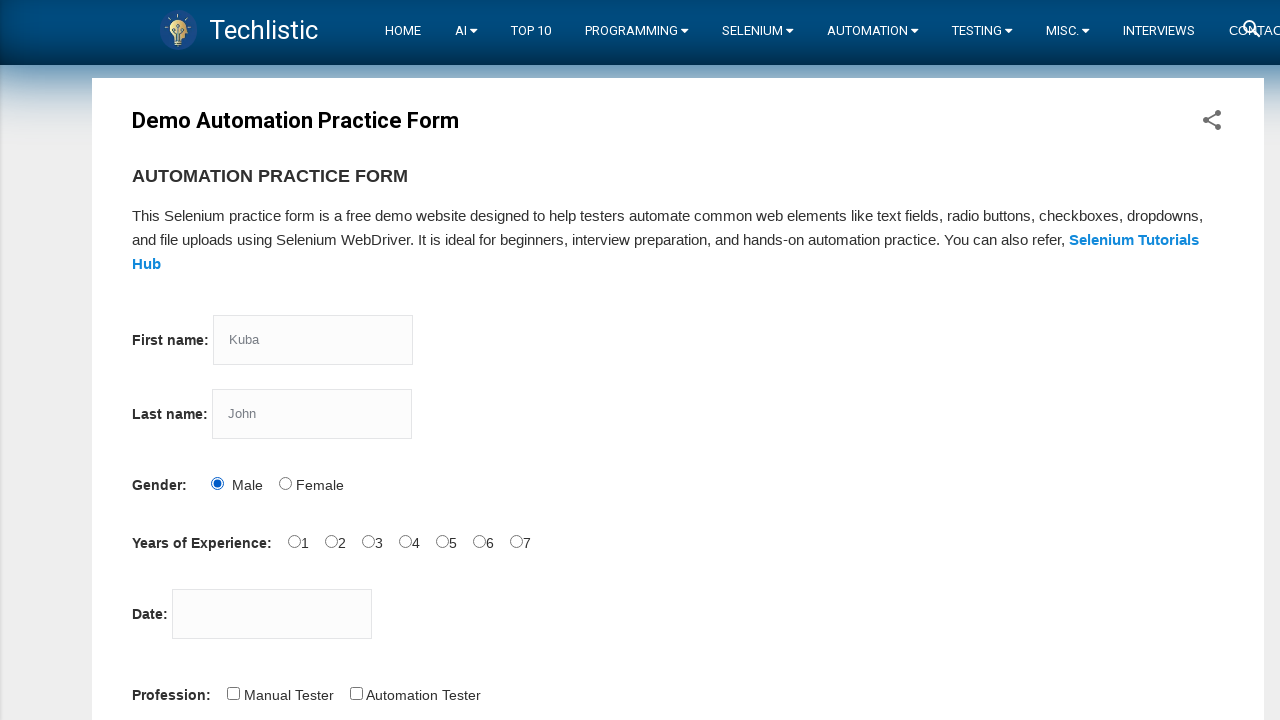

Selected 7 years of experience at (516, 541) on input[value='7']
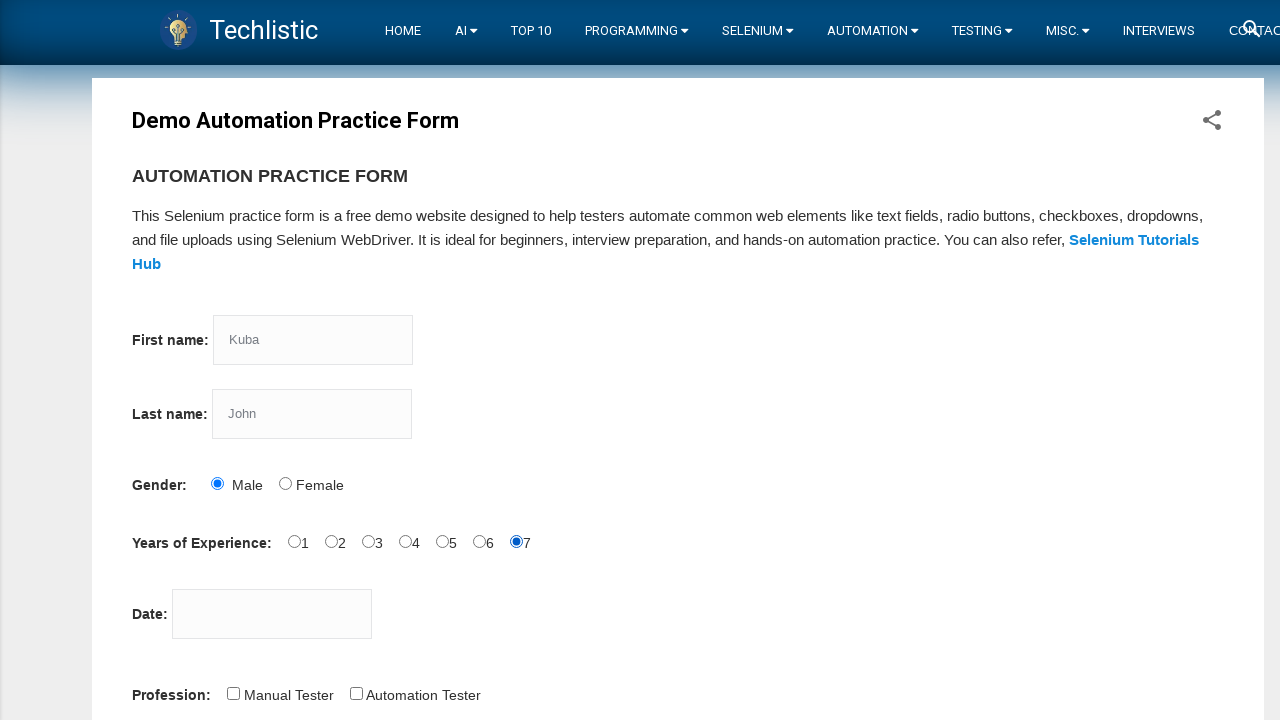

Filled date picker with '12/12/2023' on input#datepicker
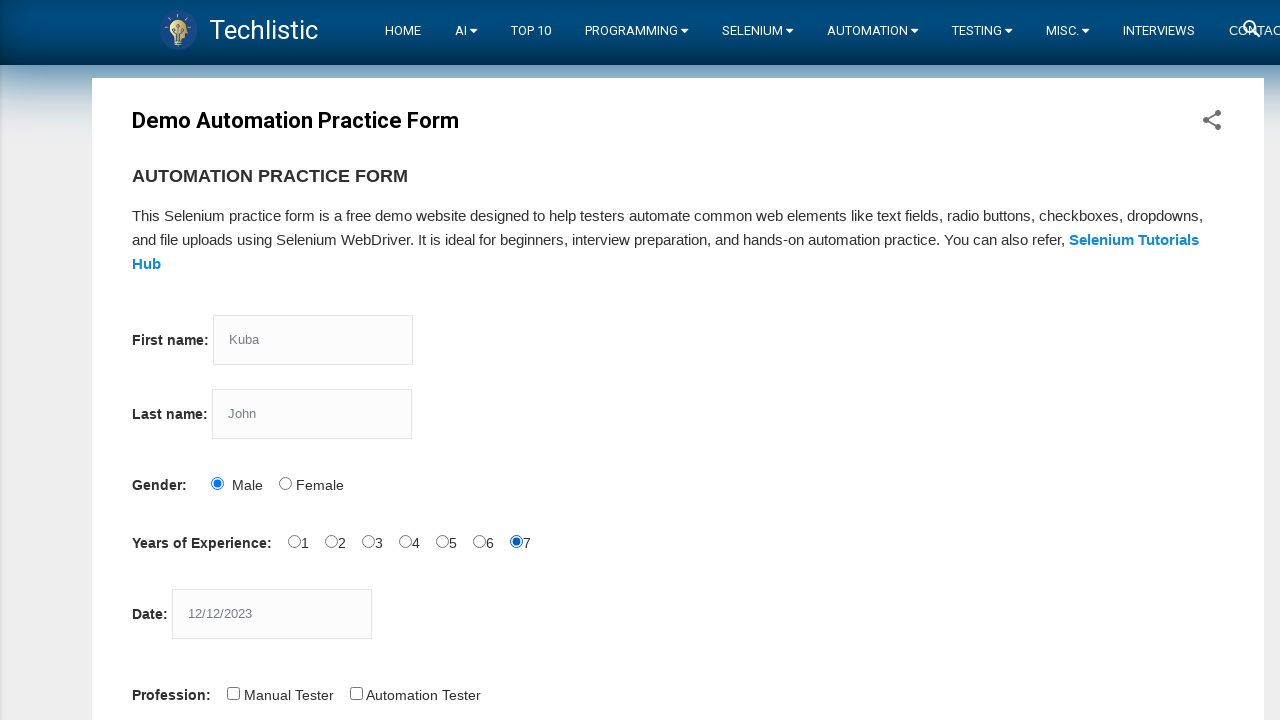

Selected Automation Tester profession checkbox at (356, 693) on #profession-1
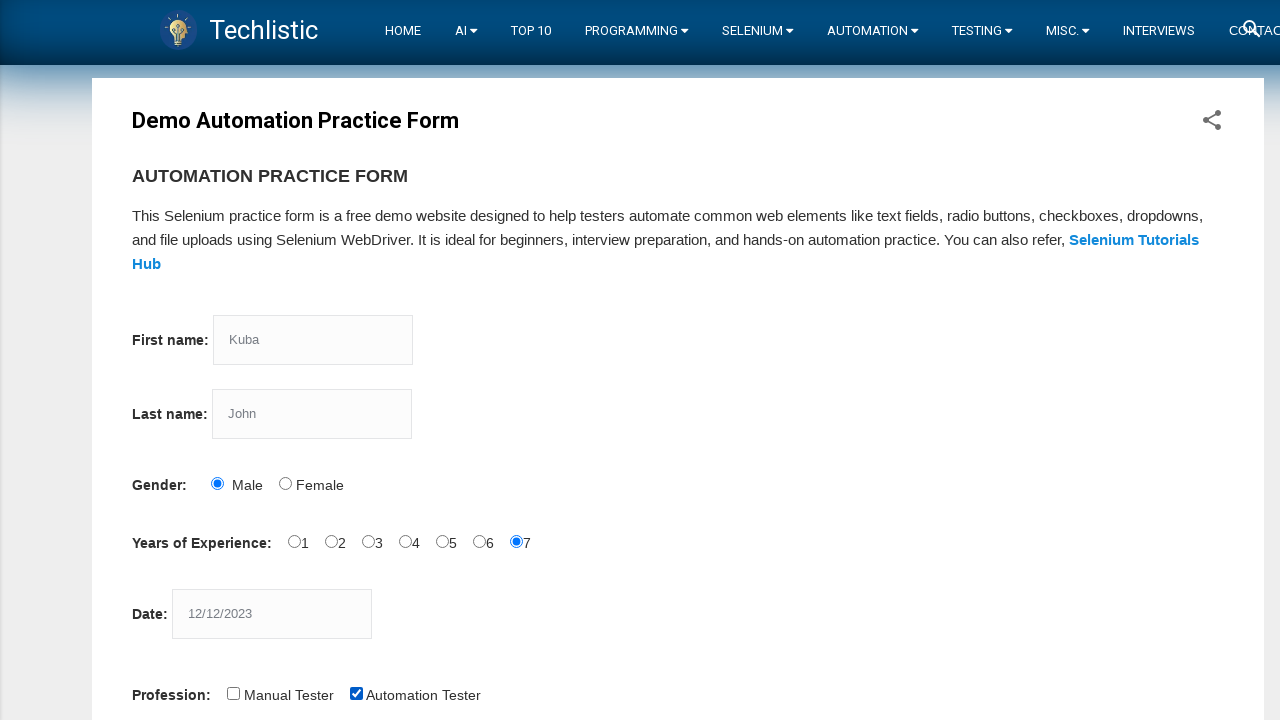

Selected North America from continents dropdown on #continents
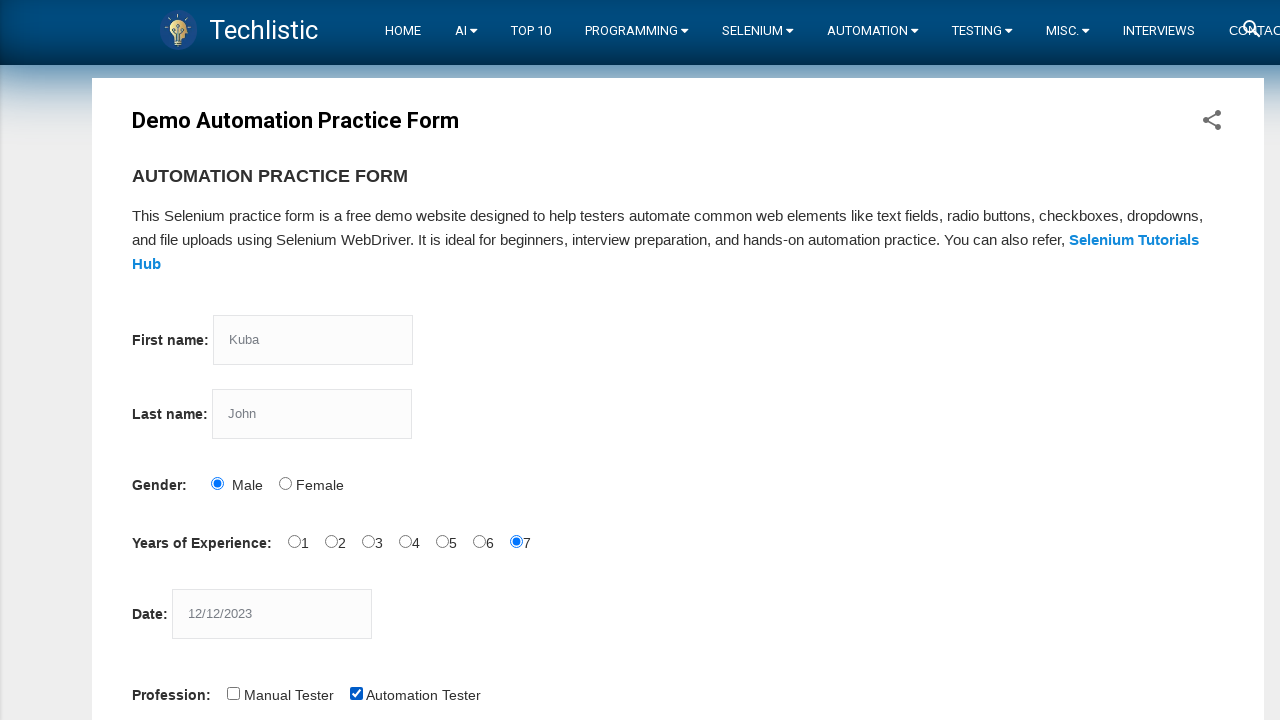

Selected WebElement Commands from Selenium commands dropdown on #selenium_commands
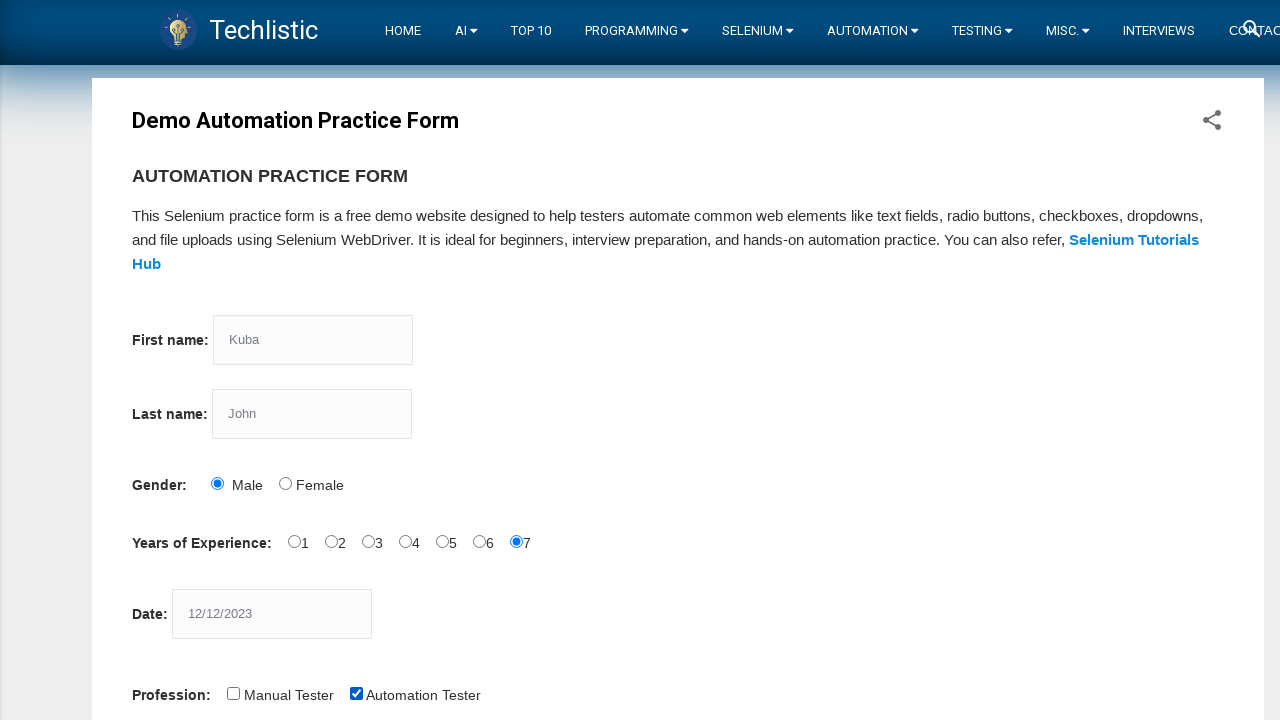

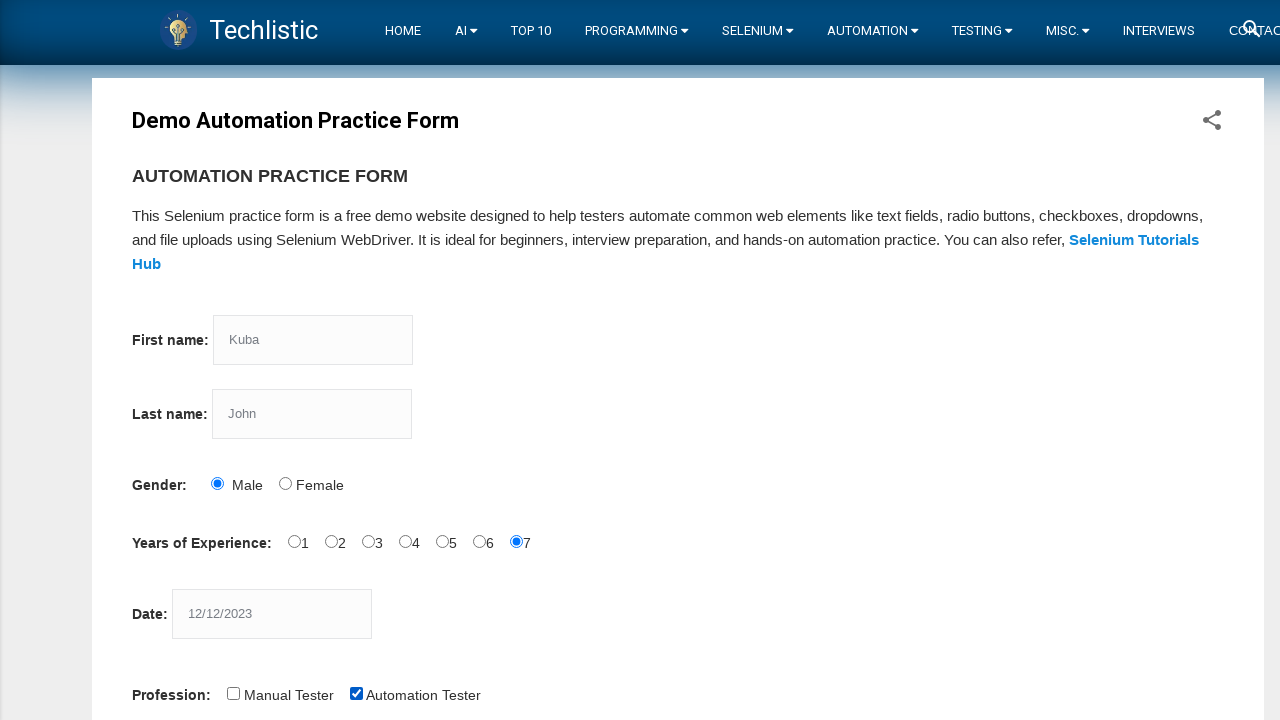